Navigates to the inputs test page and checks if the button input element is enabled.

Starting URL: https://www.selenium.dev/selenium/web/inputs.html

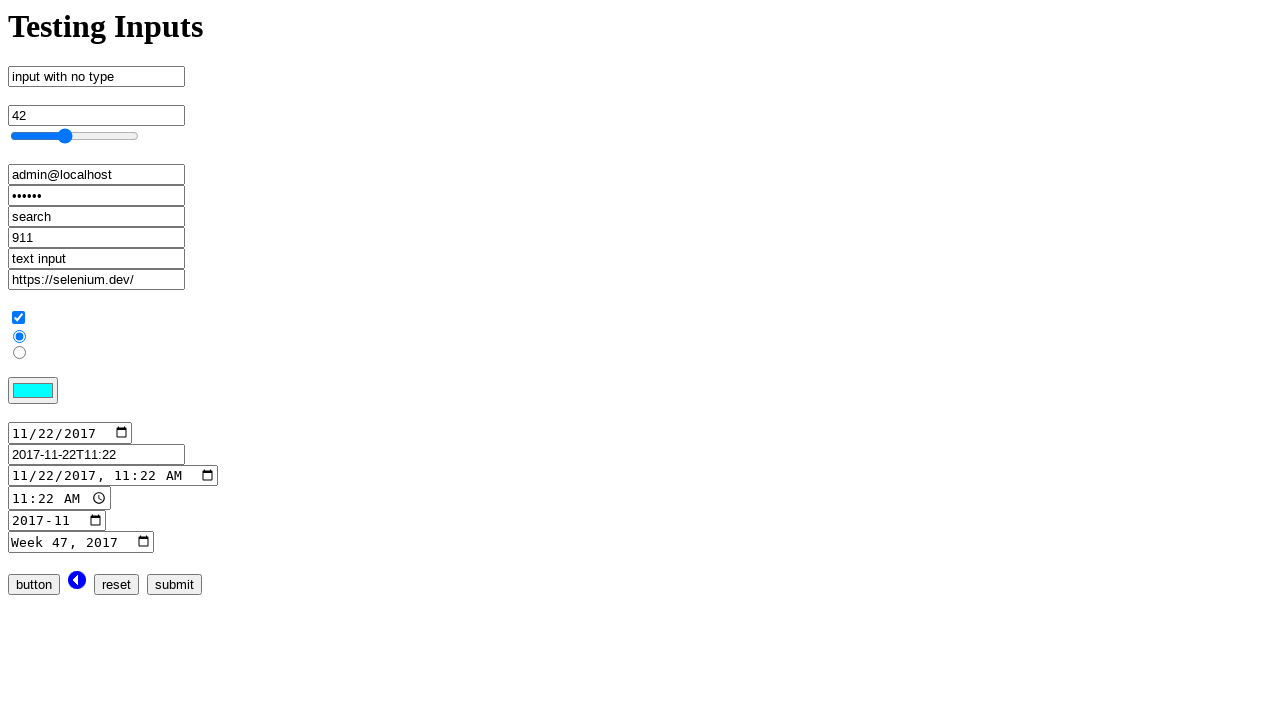

Navigated to inputs test page
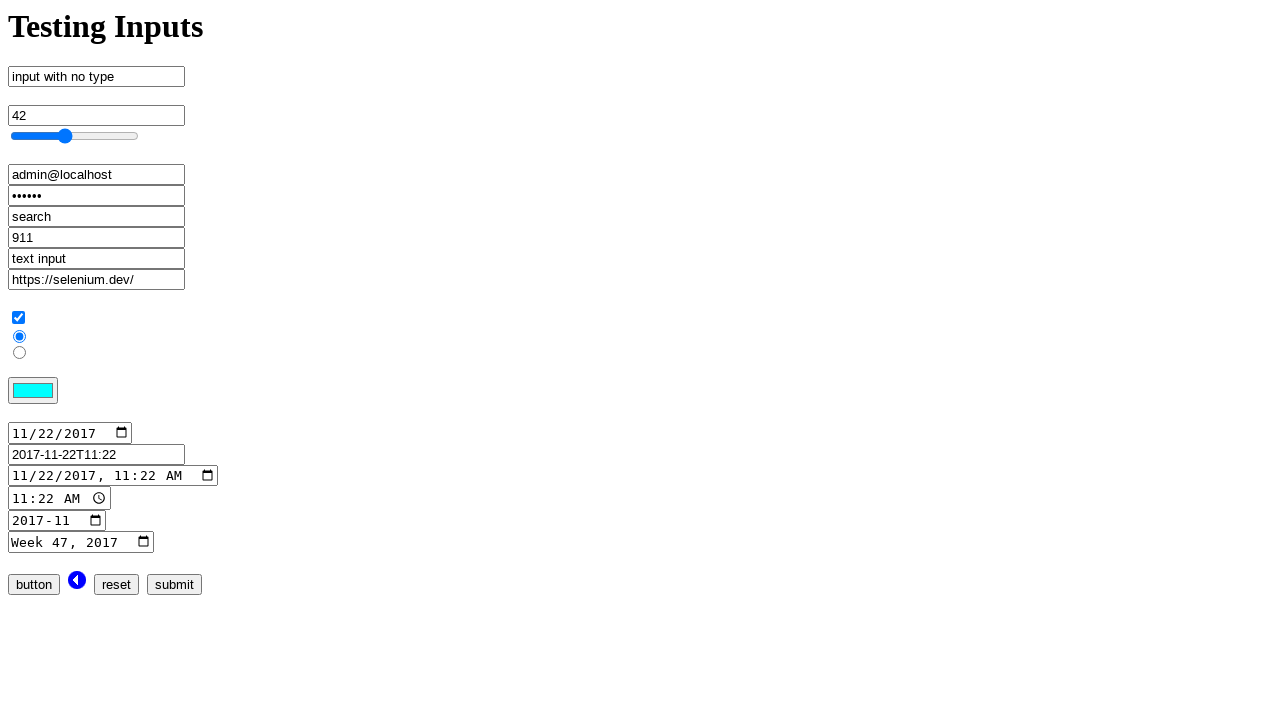

Located button input element
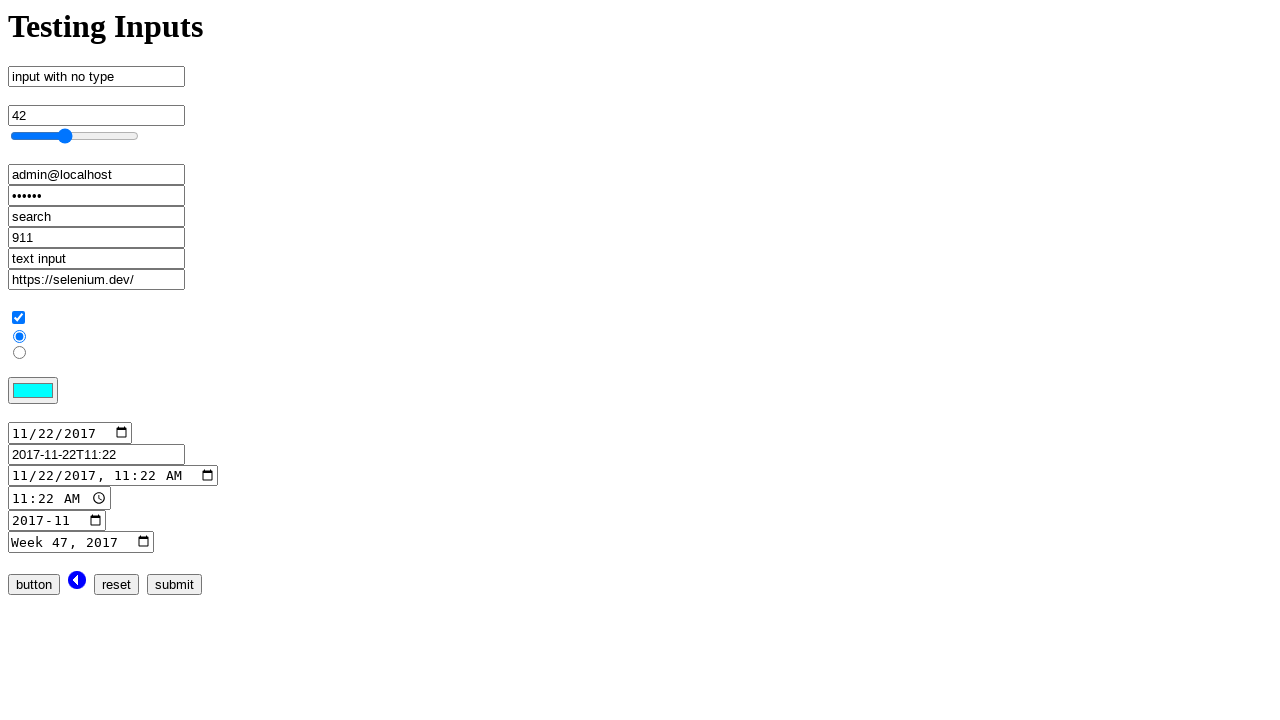

Checked if button input element is enabled: True
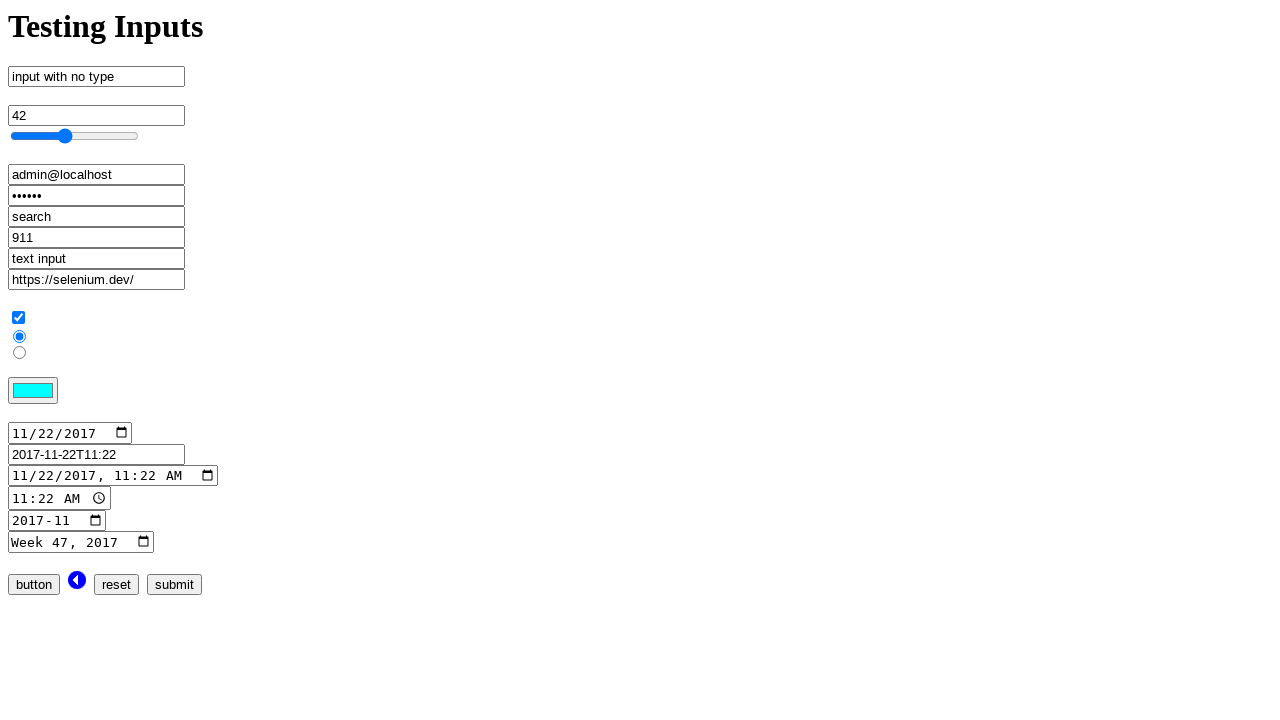

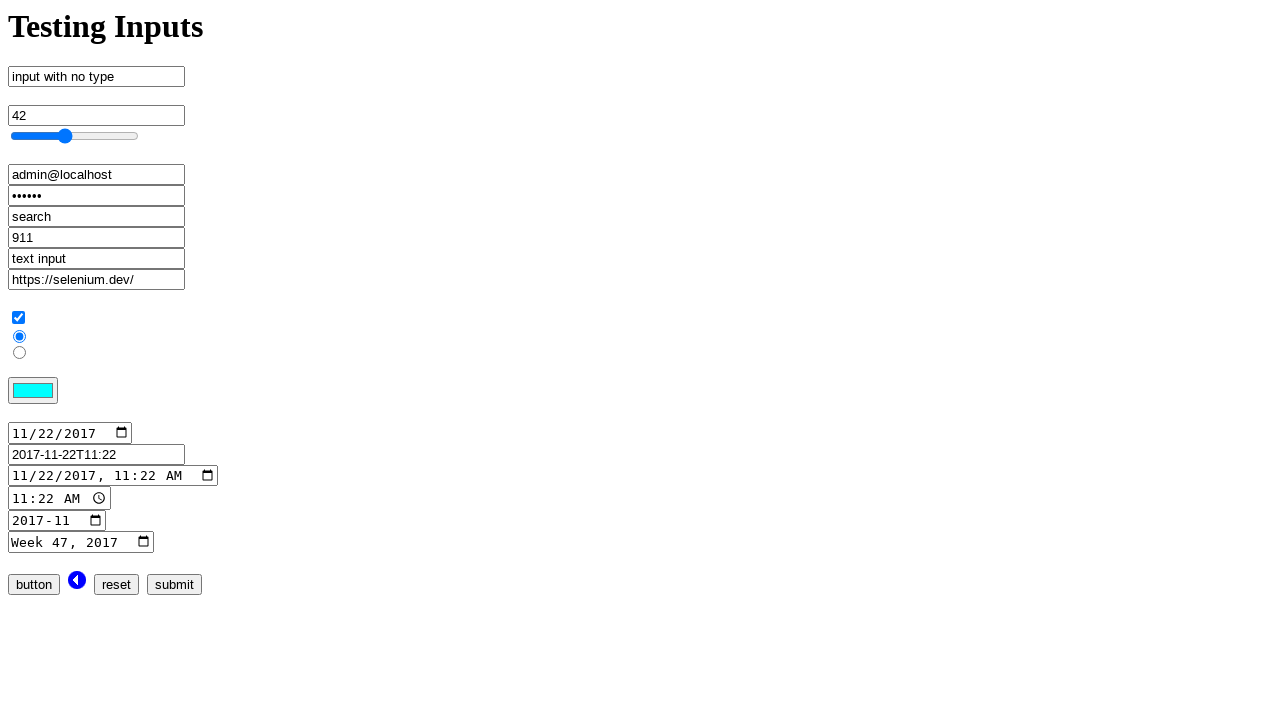